Tests registration form by filling out various fields including name, email, password, city, school, and college, then submitting the form

Starting URL: https://is.rediff.com/signup/register

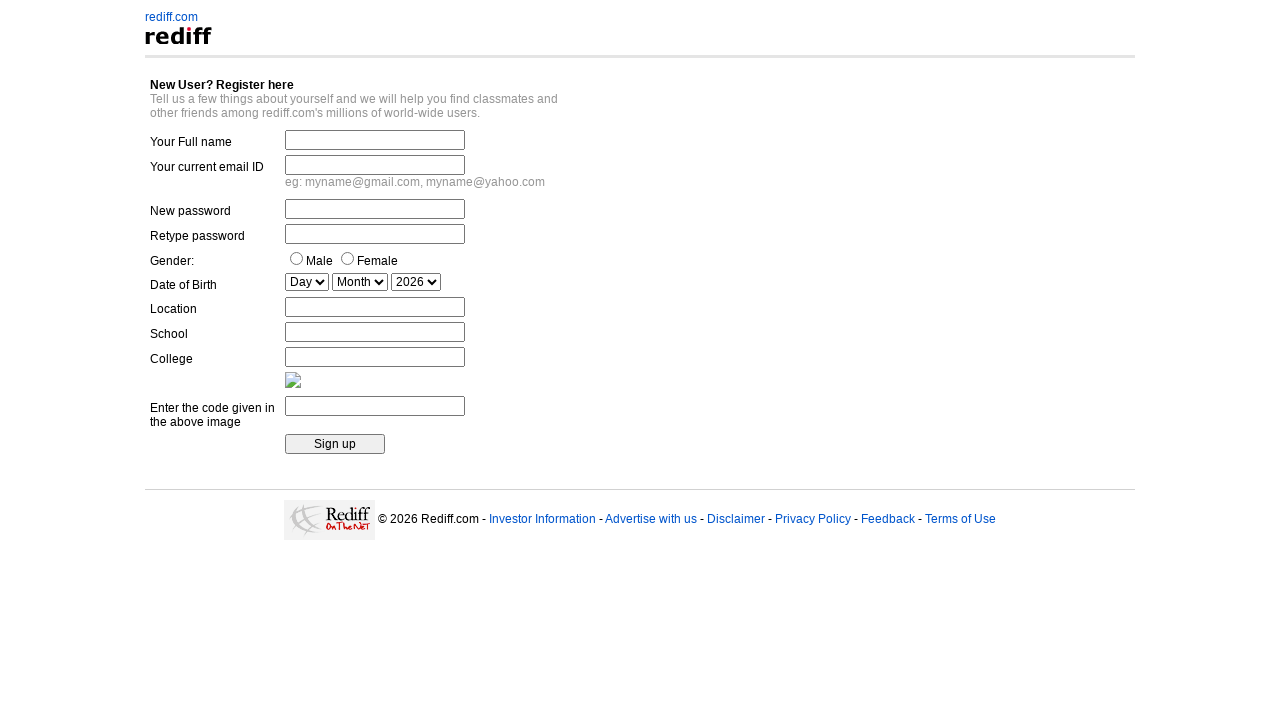

Filled full name field with 'Albus Severus Potter' on //input[@name='fullname']
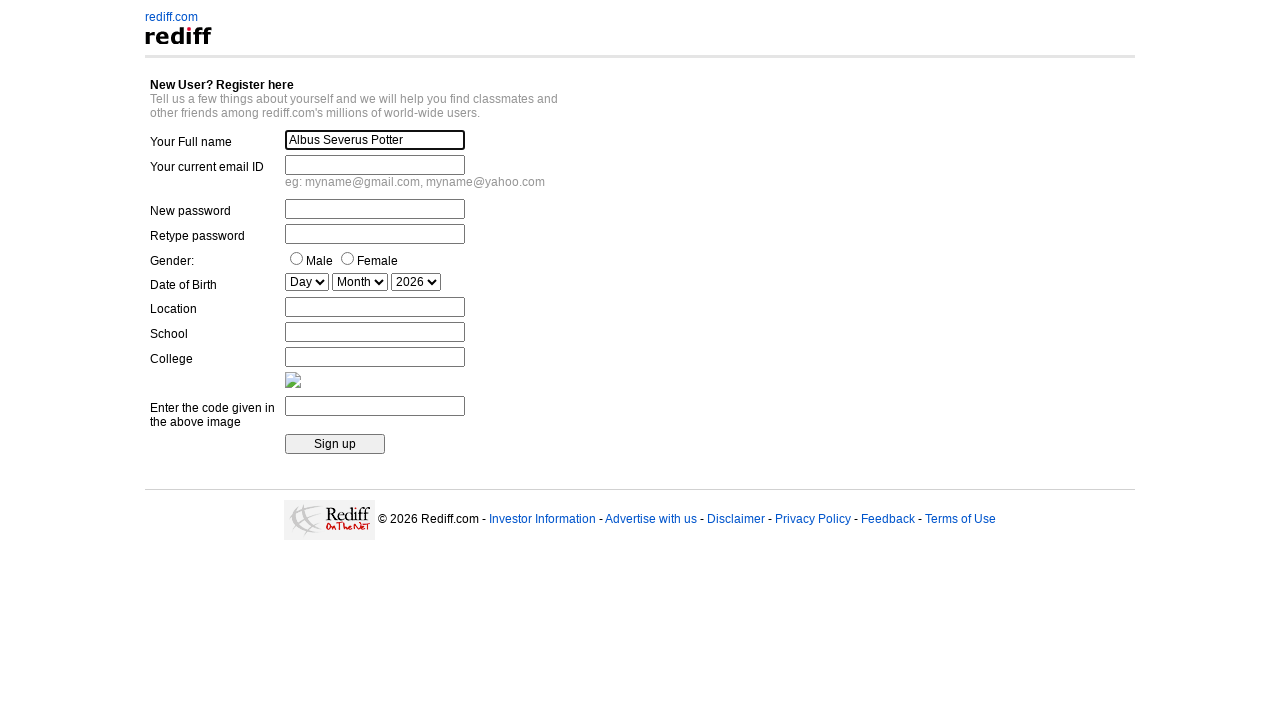

Filled email field with 'albus123@gmail.com' on //input[contains(@name,'email')]
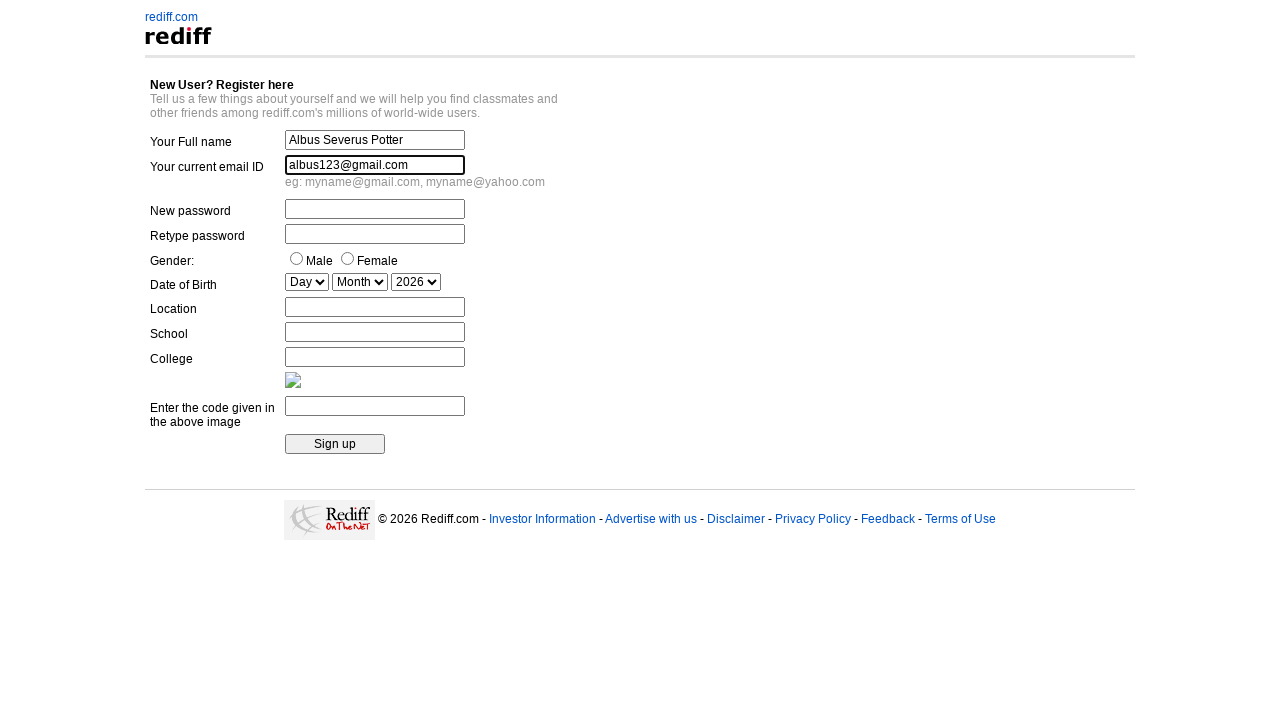

Filled password field on //input[@id='pass']
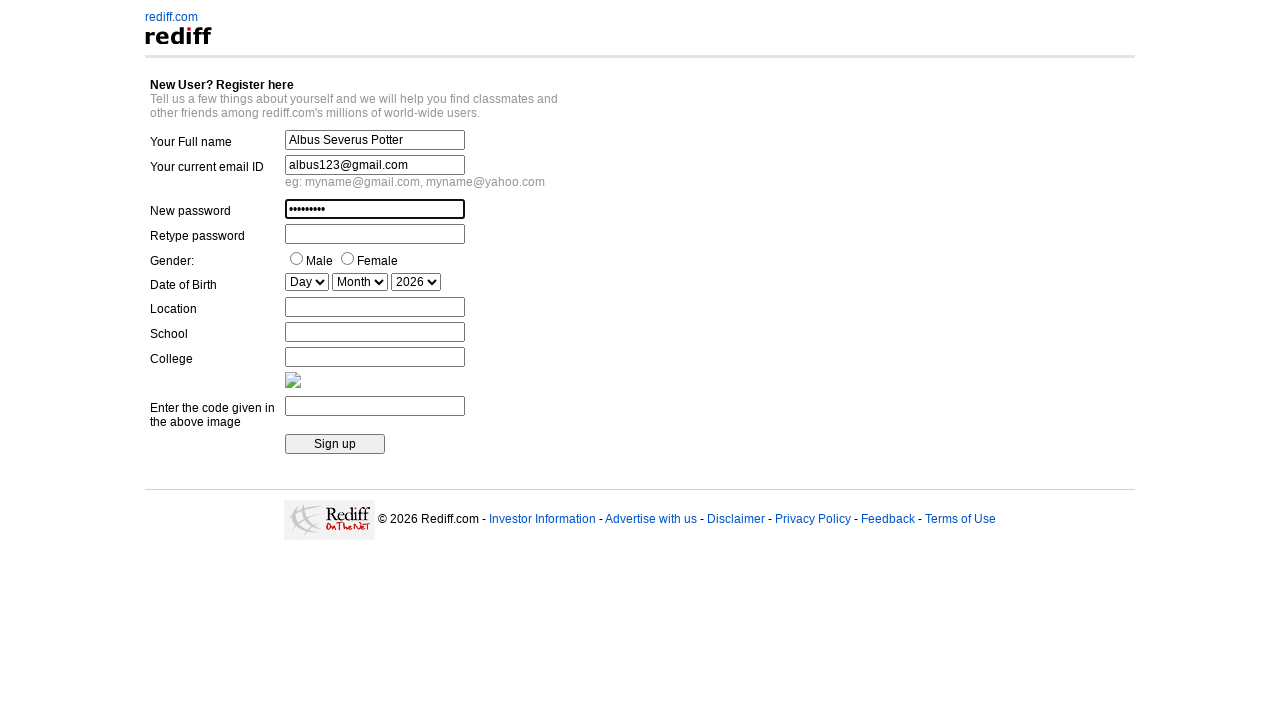

Filled confirm password field on //input[@name='repass']
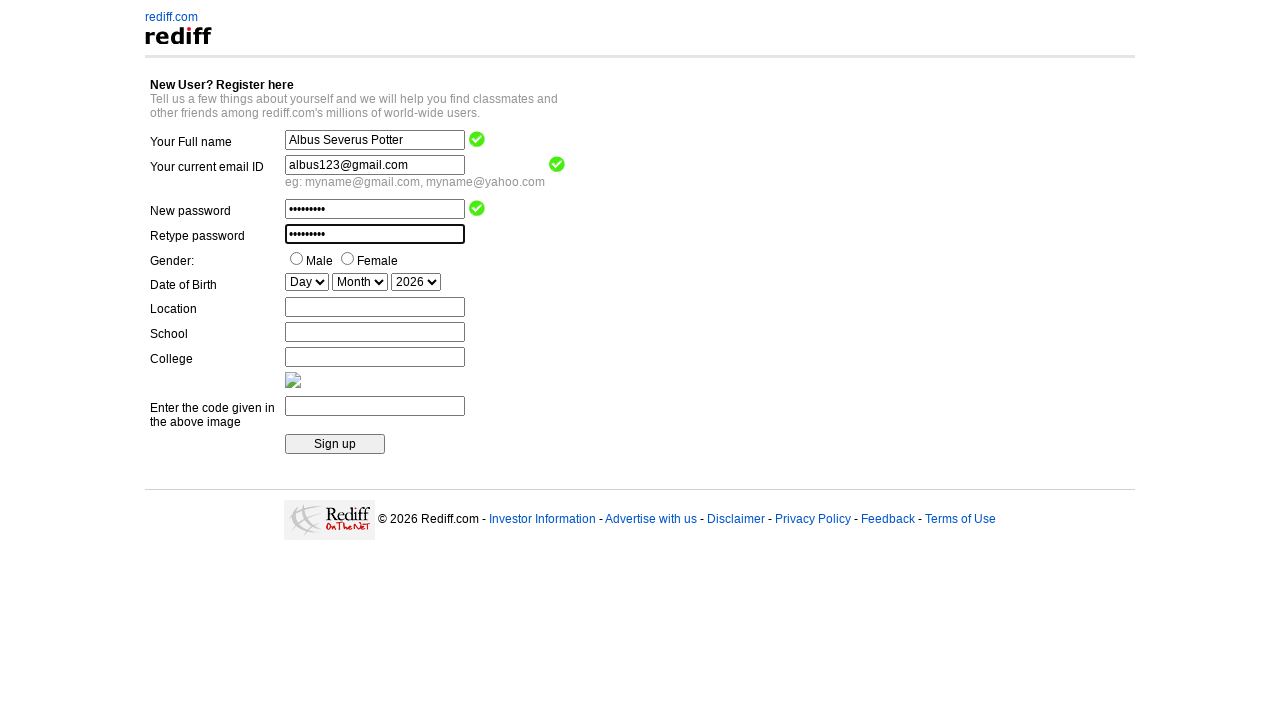

Filled city field with 'Pune' on //input[contains(@id,'signup_city')]
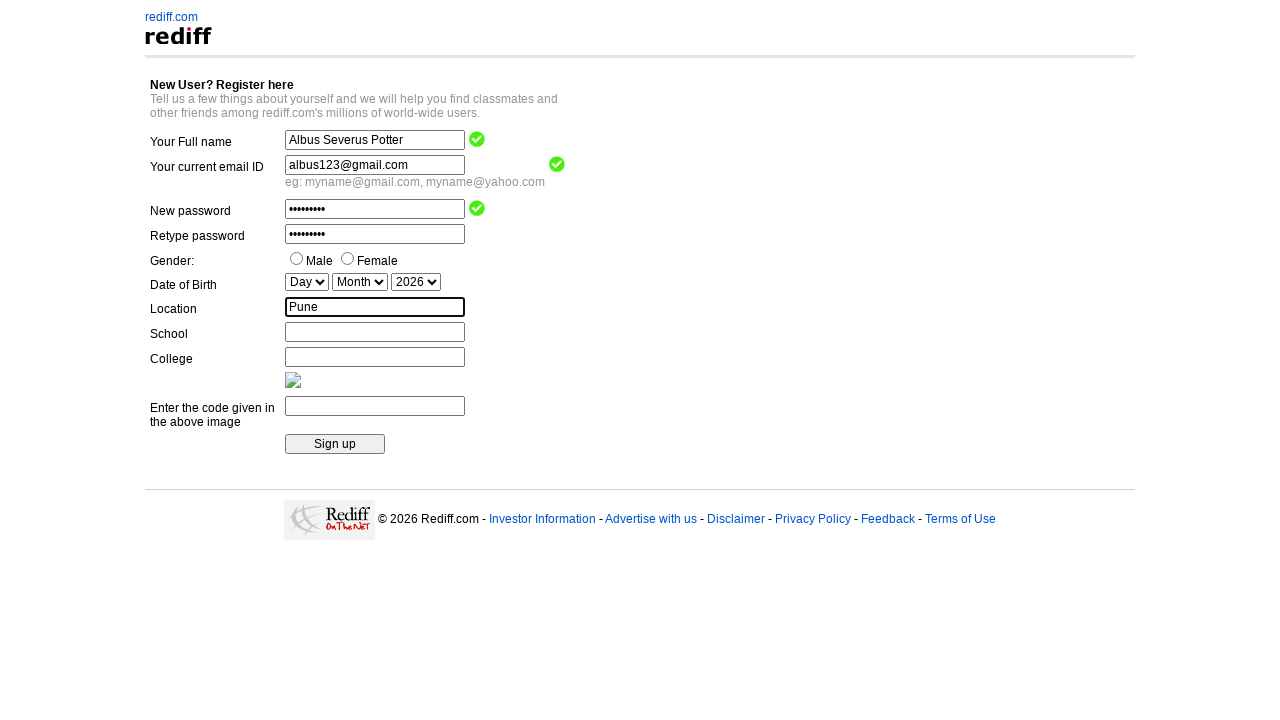

Filled school field with 'SSSKMV' on //input[contains(@id,'school')]
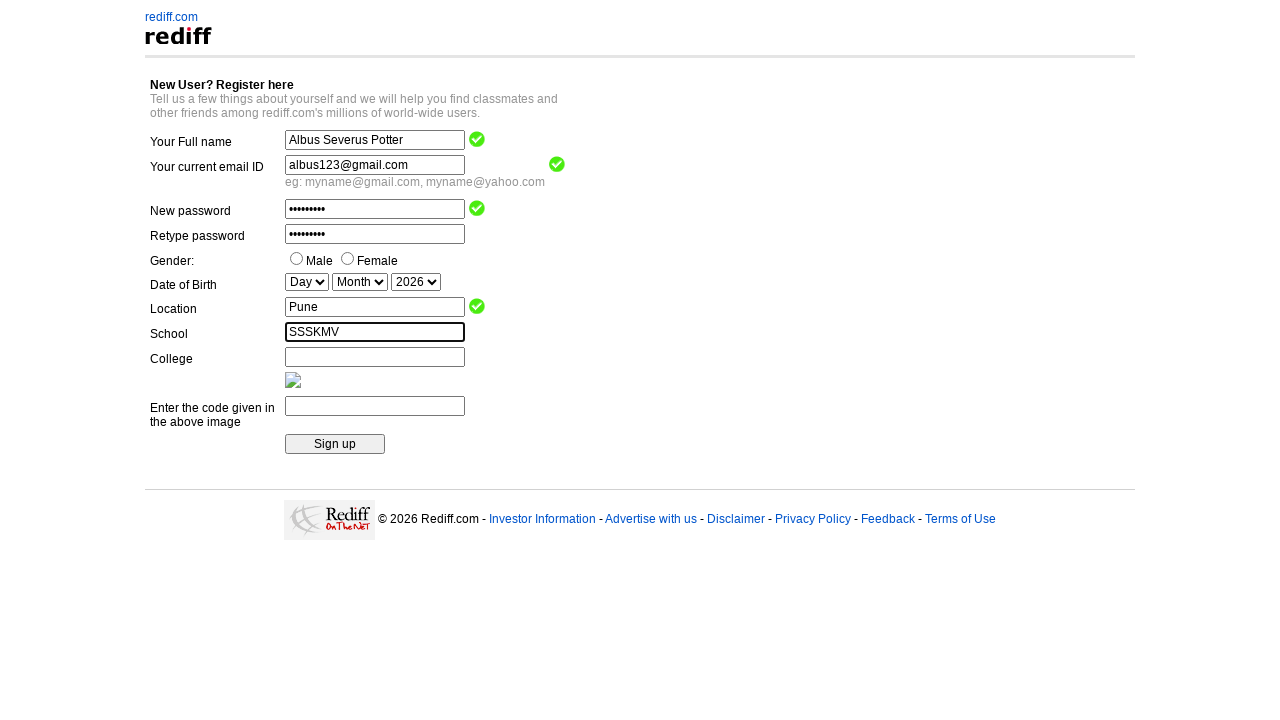

Filled college field with 'SRES COE KOPARGAON' on //input[contains(@id,'college')]
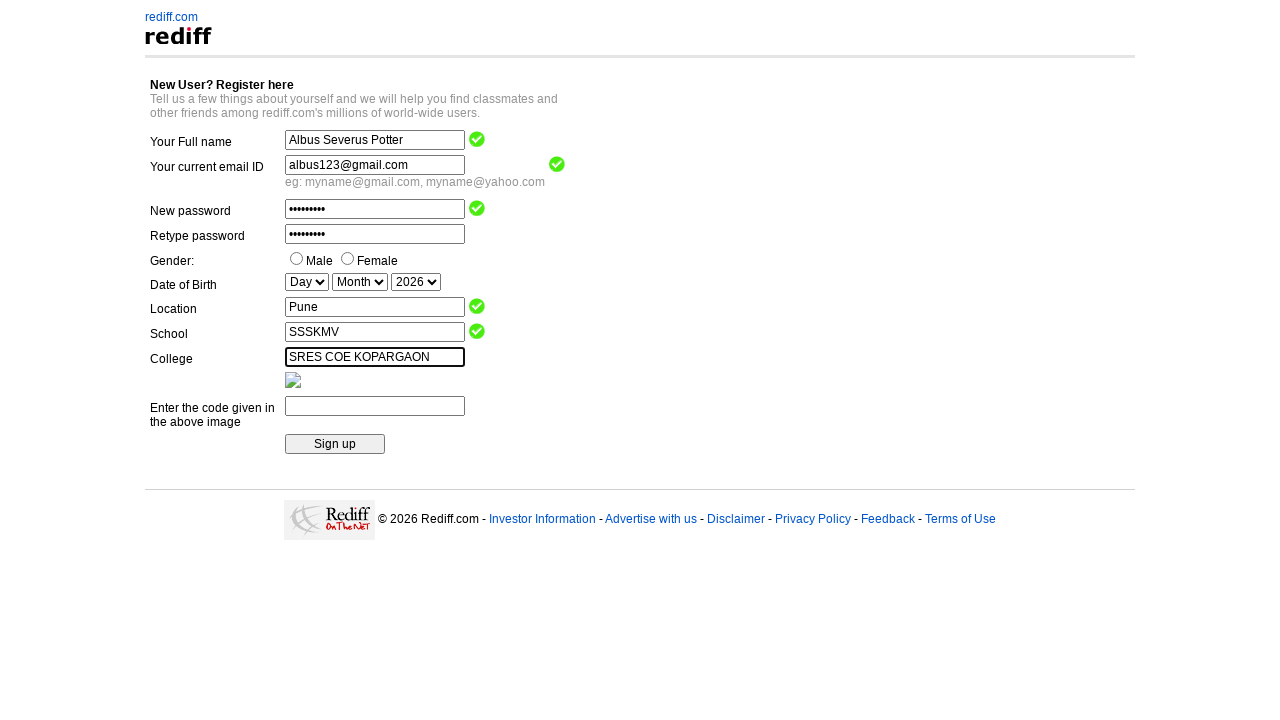

Clicked submit button to register at (335, 444) on xpath=//input[@type='submit']
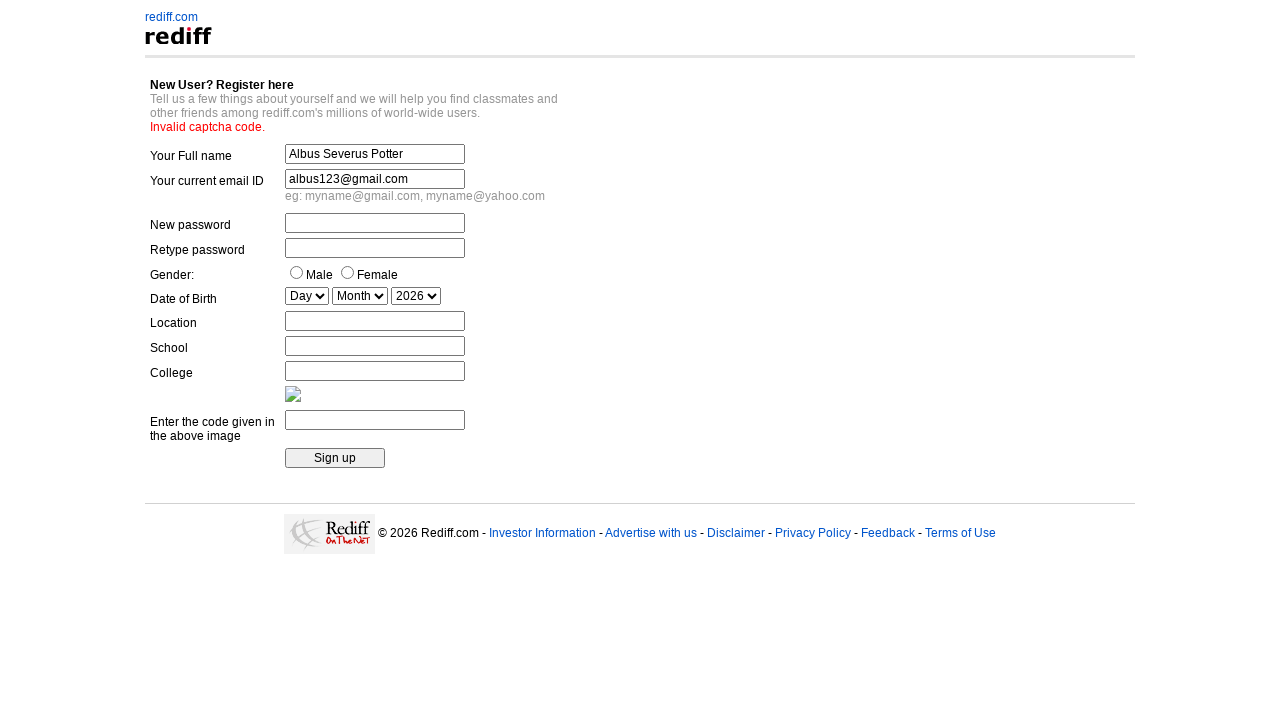

Waited 5 seconds for form submission to process
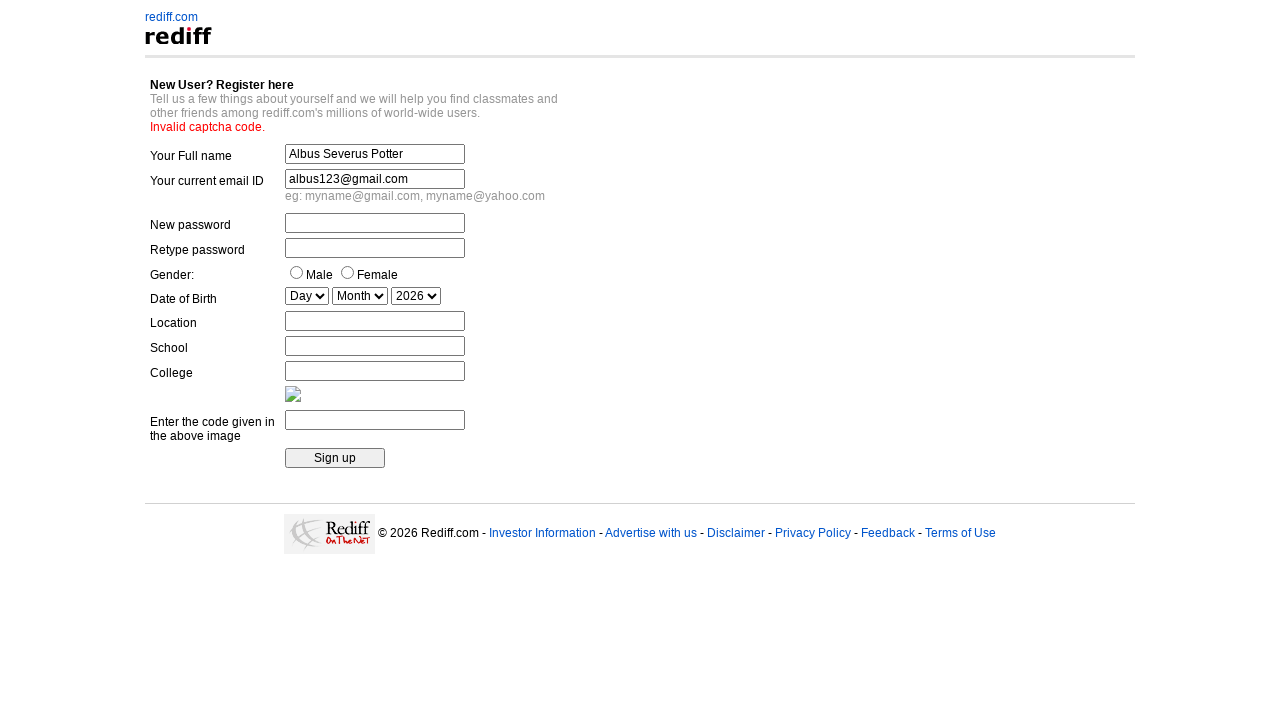

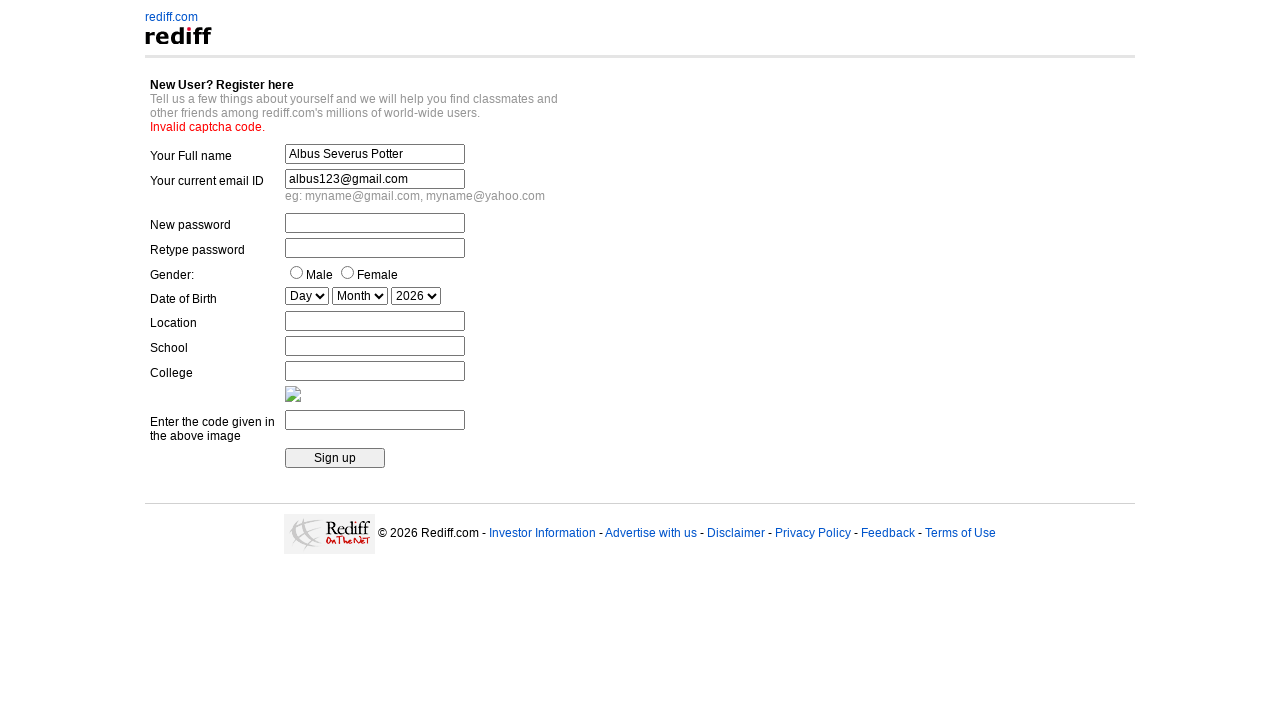